Tests browser navigation by going from GitHub to Hepsiburada, verifying the page title and URL contain expected text, then navigating back to GitHub and refreshing the page.

Starting URL: https://github.com/

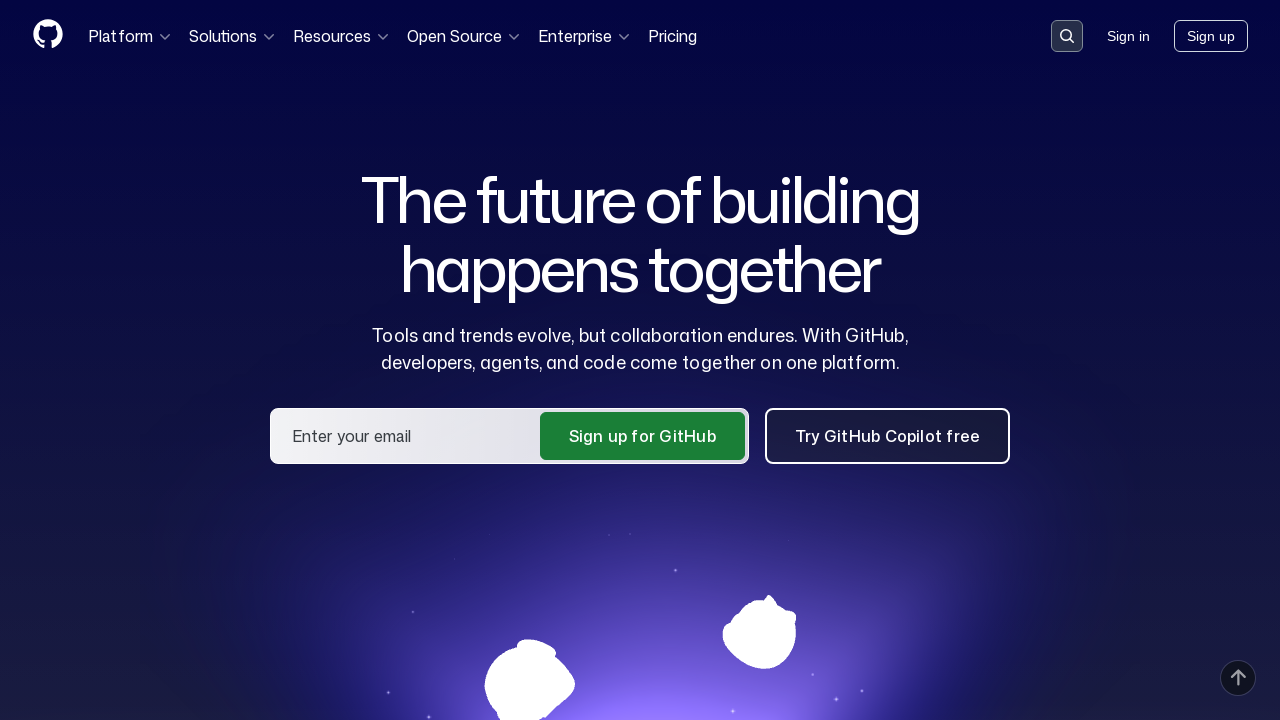

Navigated to https://www.hepsiburada.com/
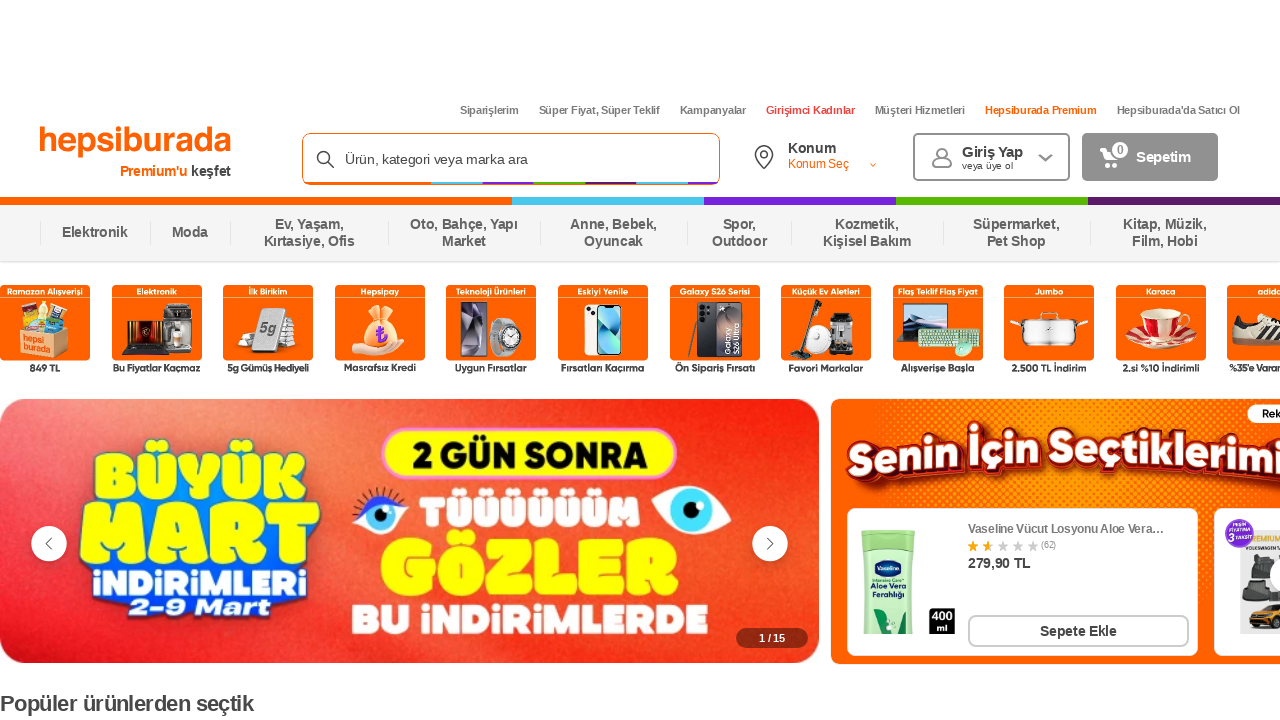

Retrieved current page URL
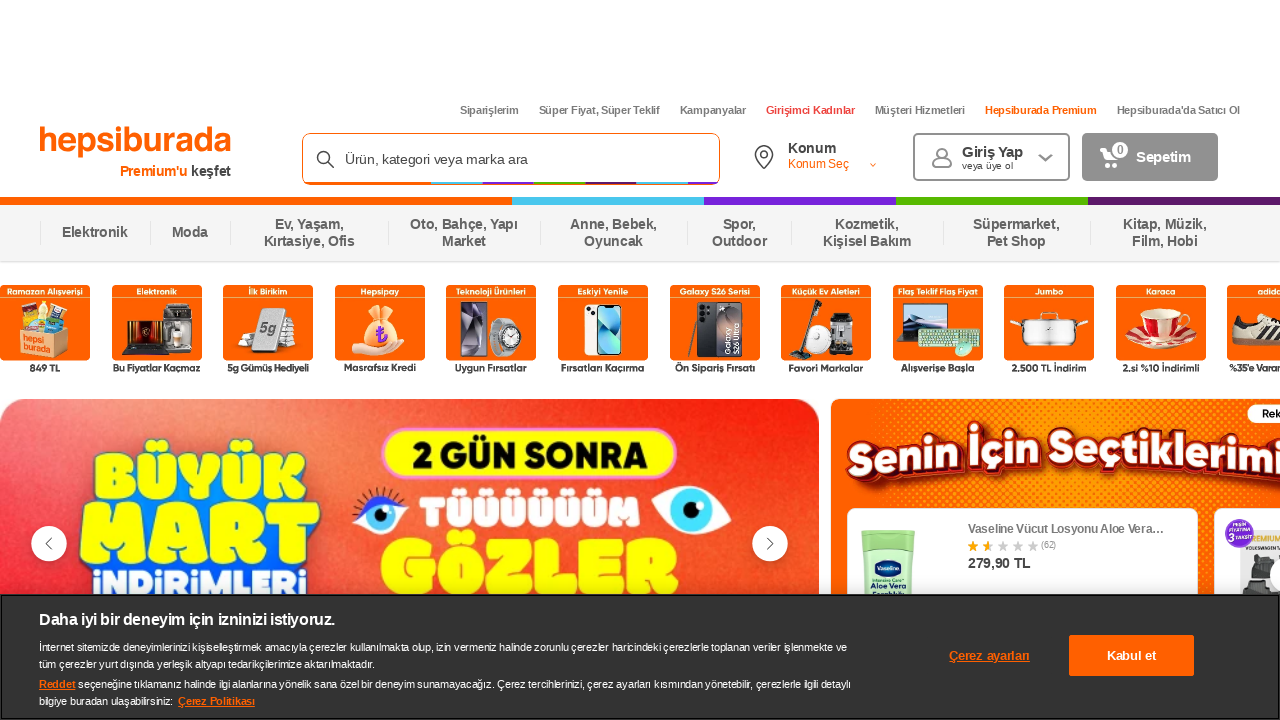

Retrieved current page title
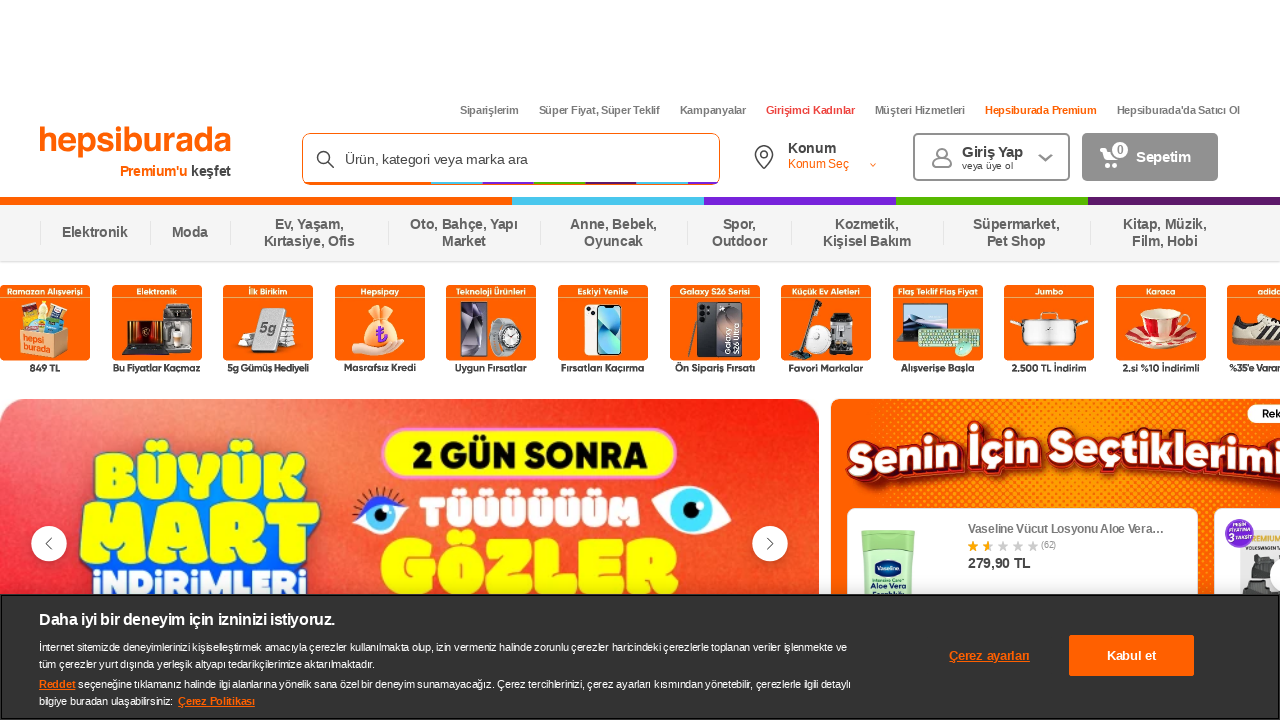

Verified URL contains 'burada'
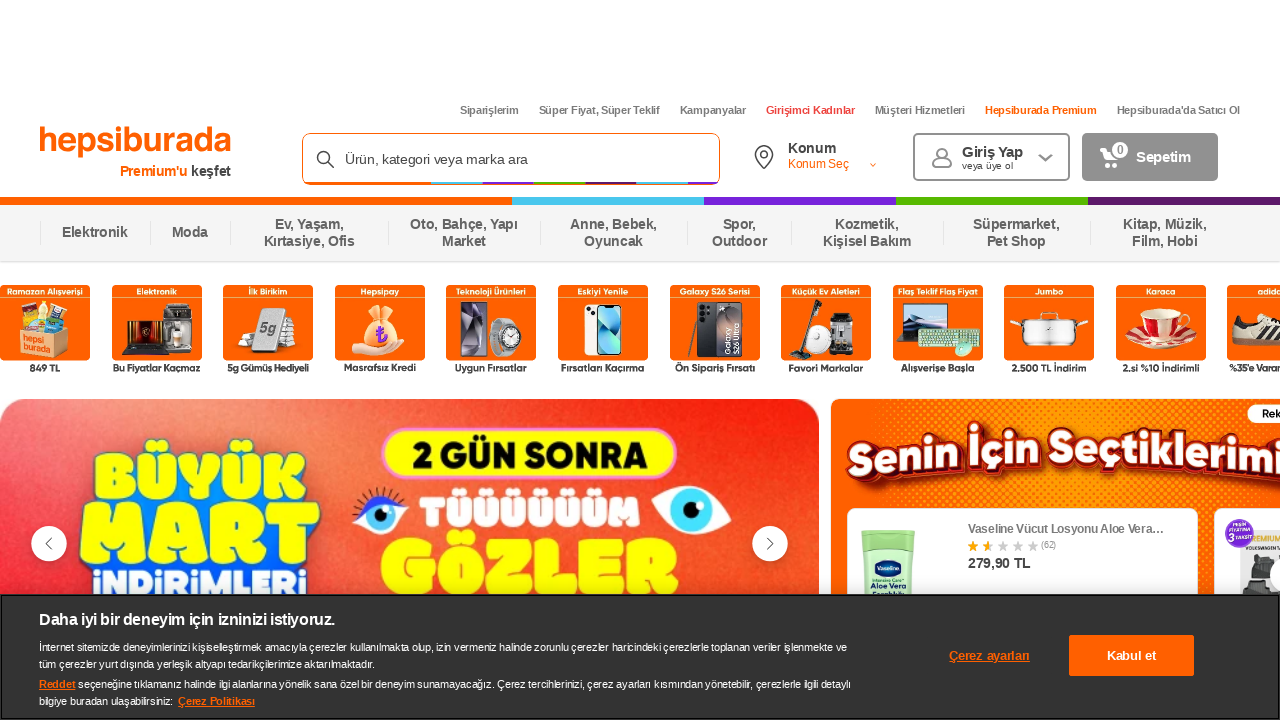

Verified page title contains 'burada'
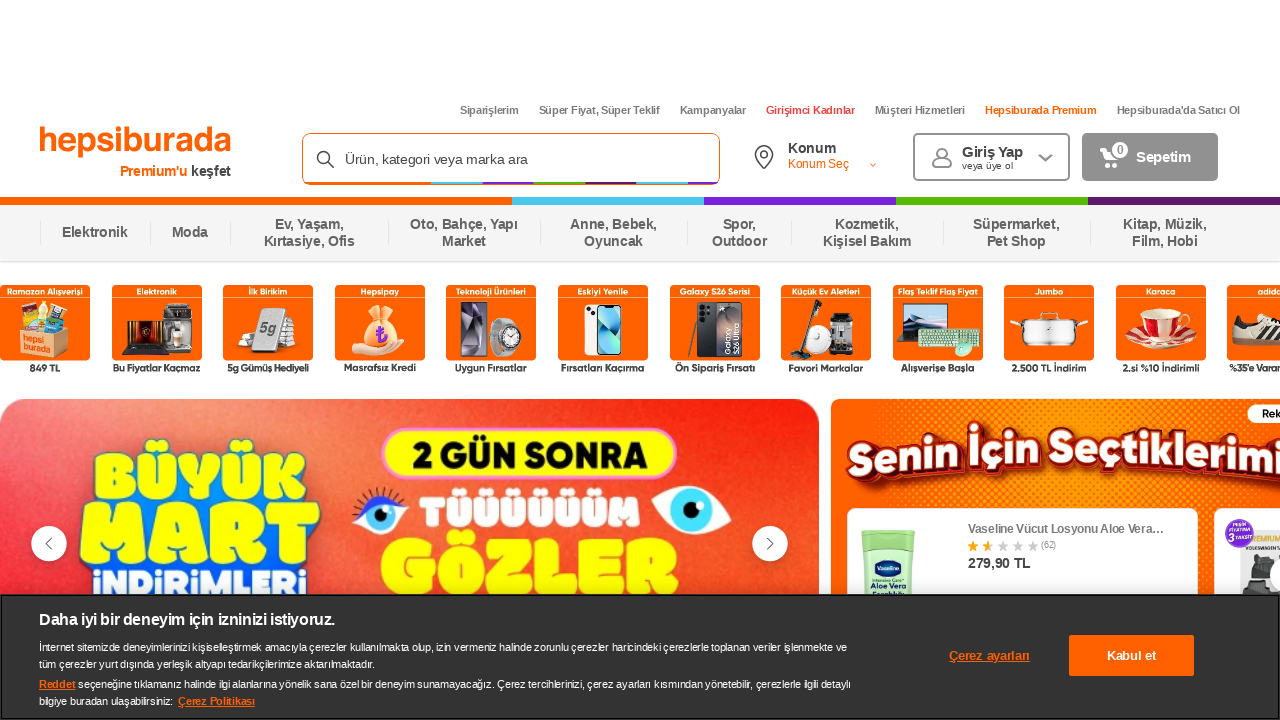

Navigated back to GitHub
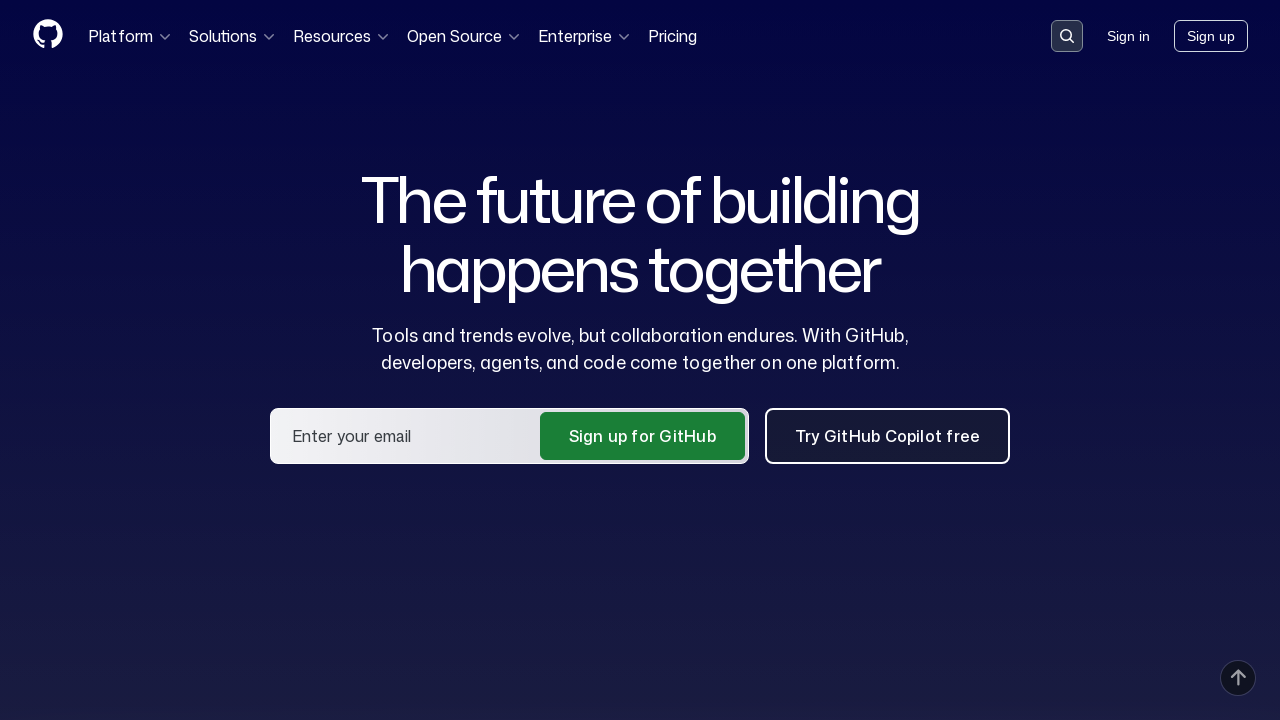

Refreshed the page
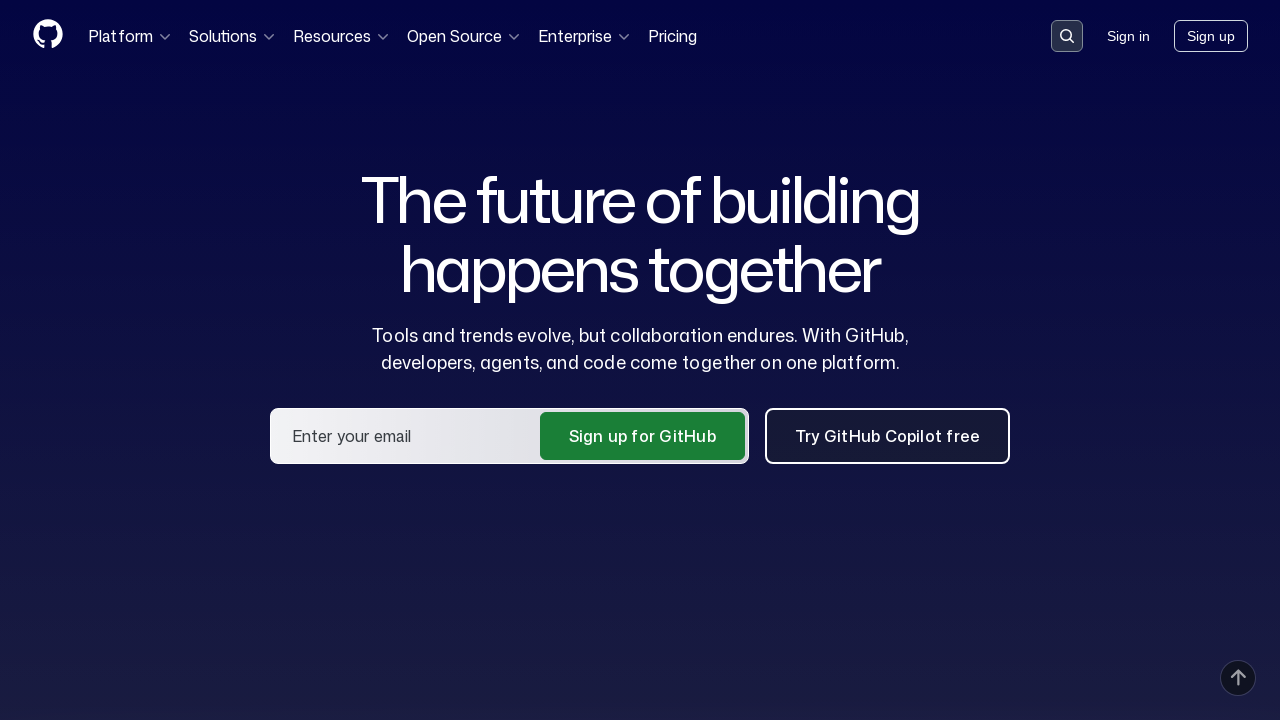

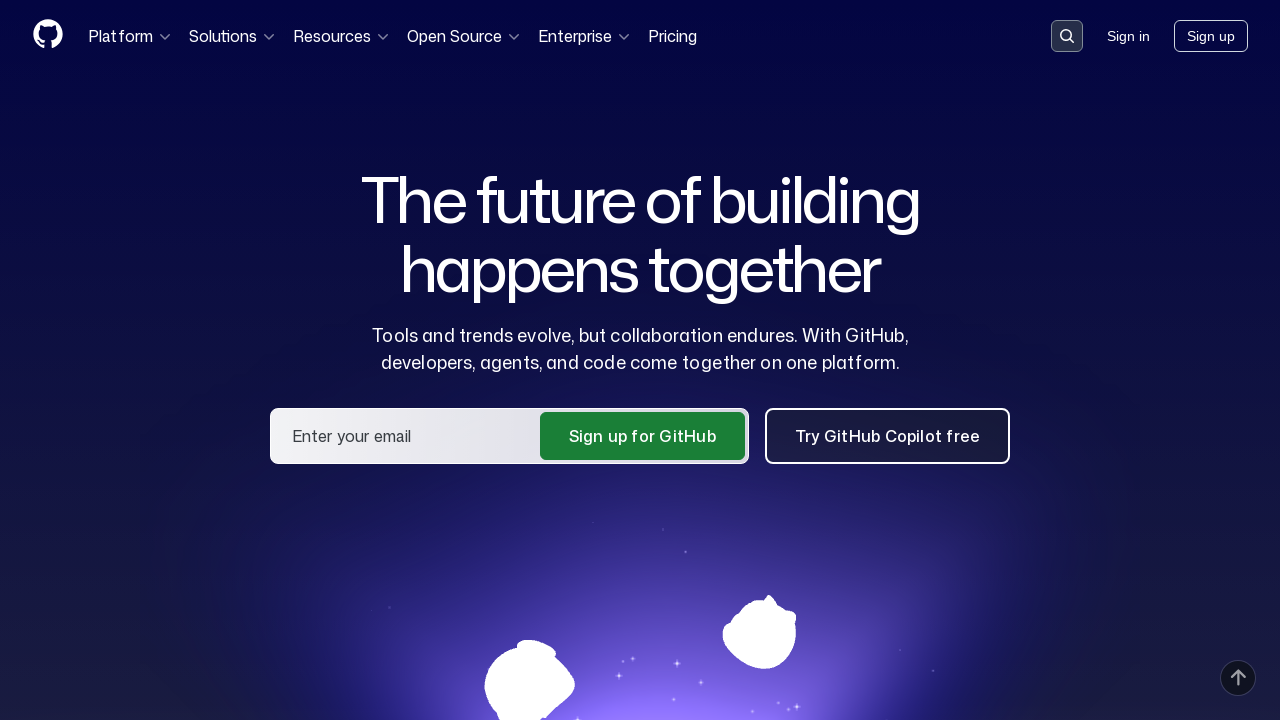